Navigates to W3Schools HTML tables tutorial page, scrolls to the example table section, and interacts with the customers table by verifying its structure and locating specific cell content.

Starting URL: https://www.w3schools.com/html/html_tables.asp

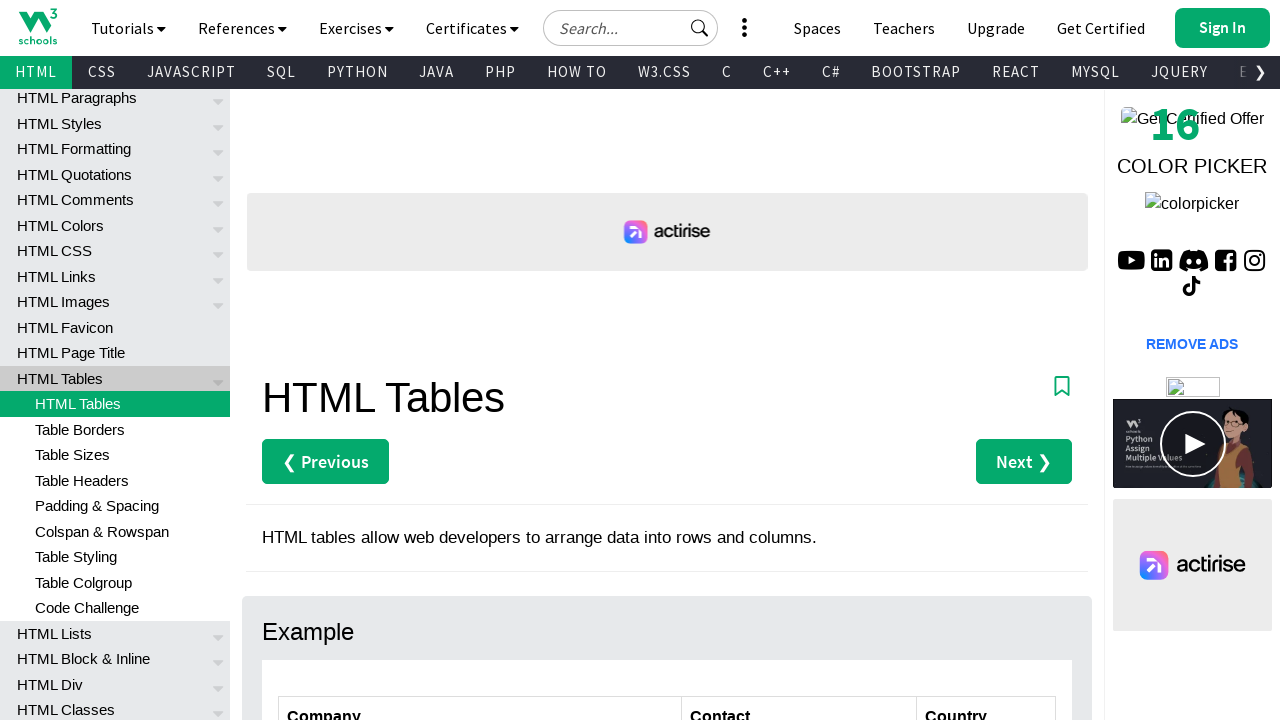

Scrolled to the Example heading section
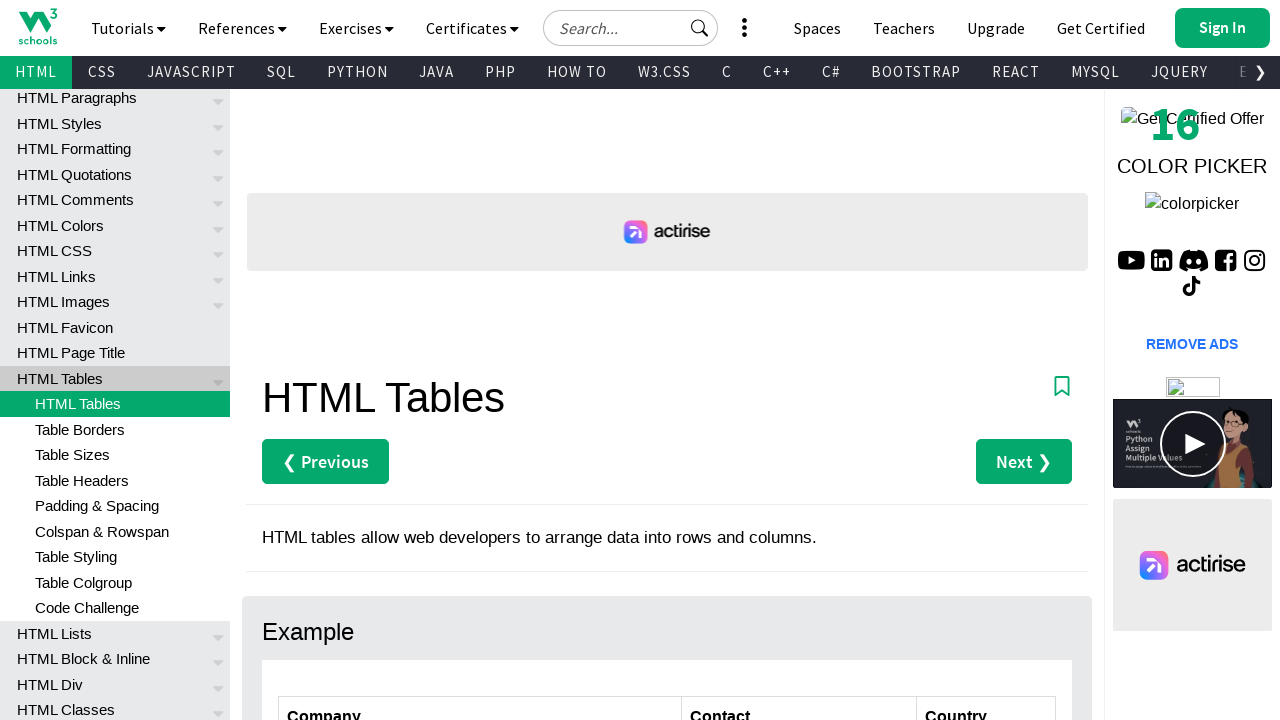

Customers table is now visible
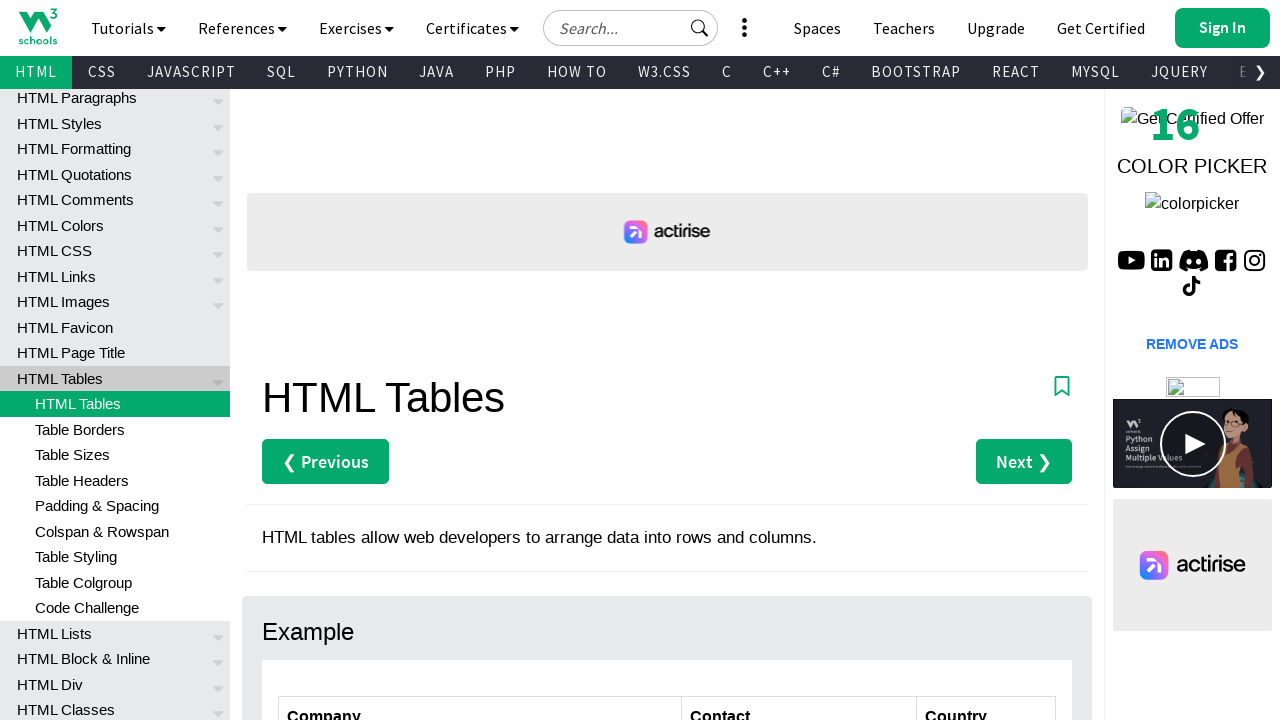

Verified table rows exist in customers table
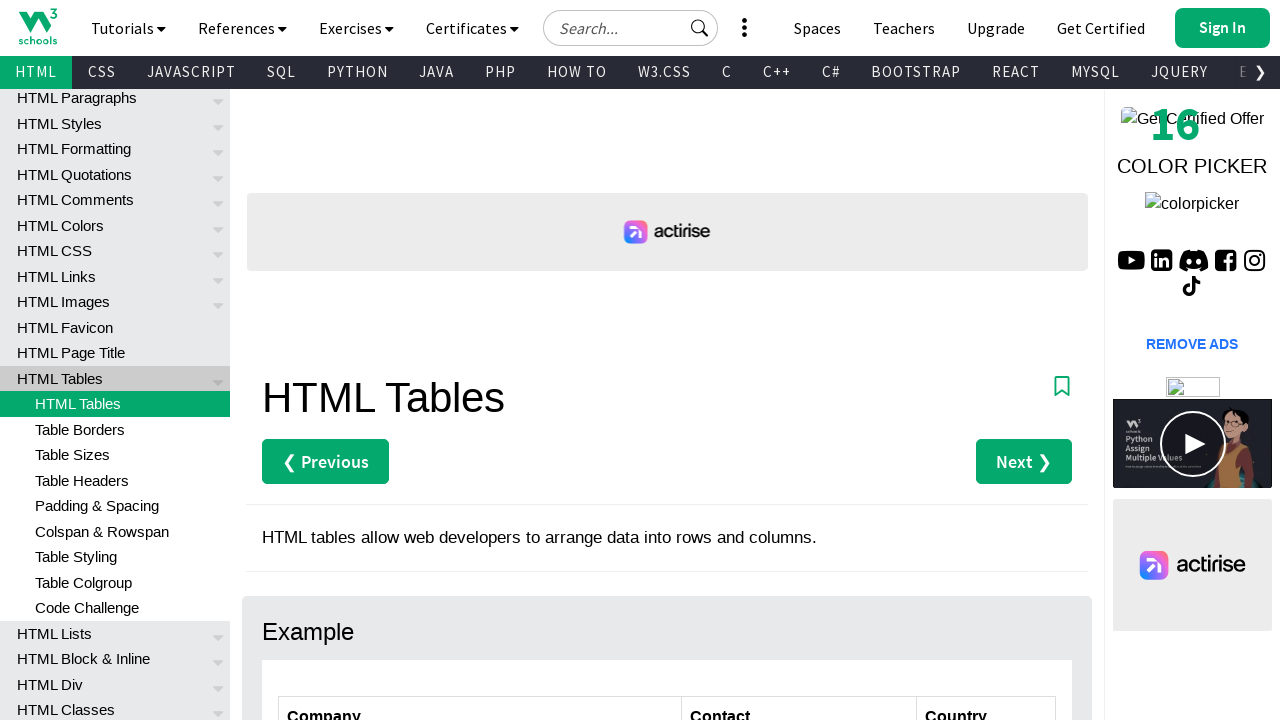

Verified table header columns exist
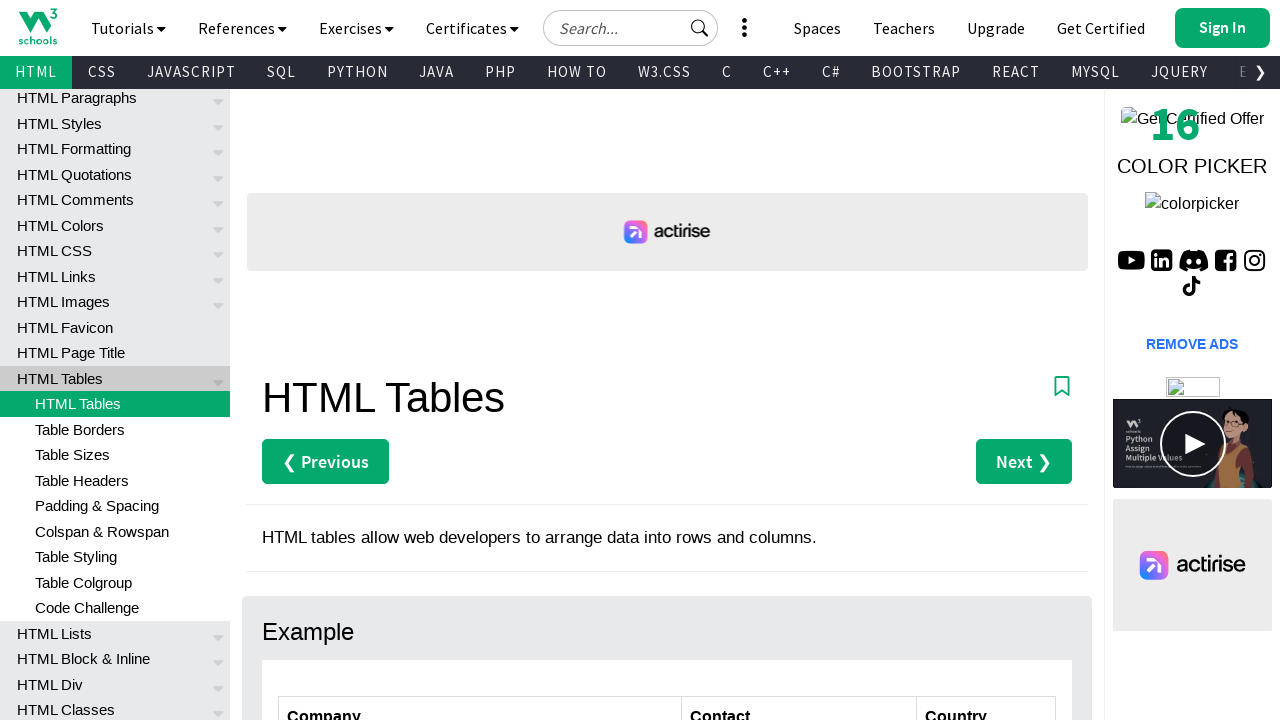

Scrolled to specific cell (row 7, column 2) in customers table
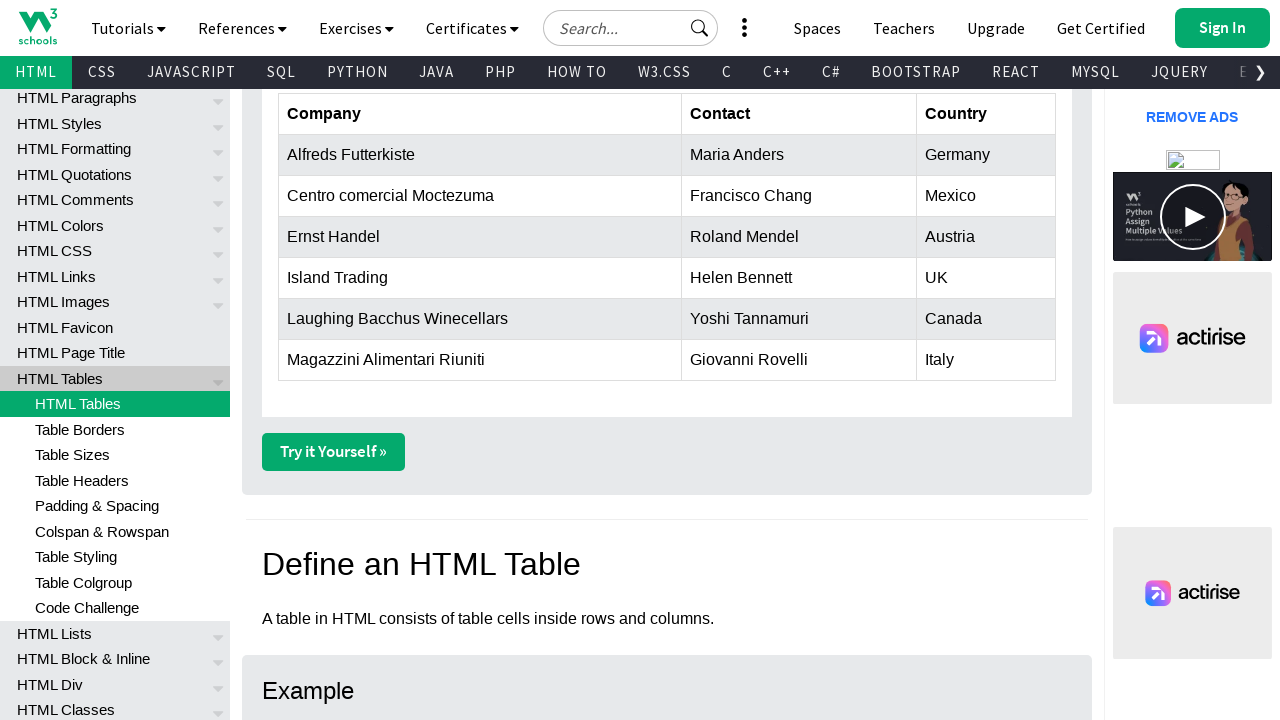

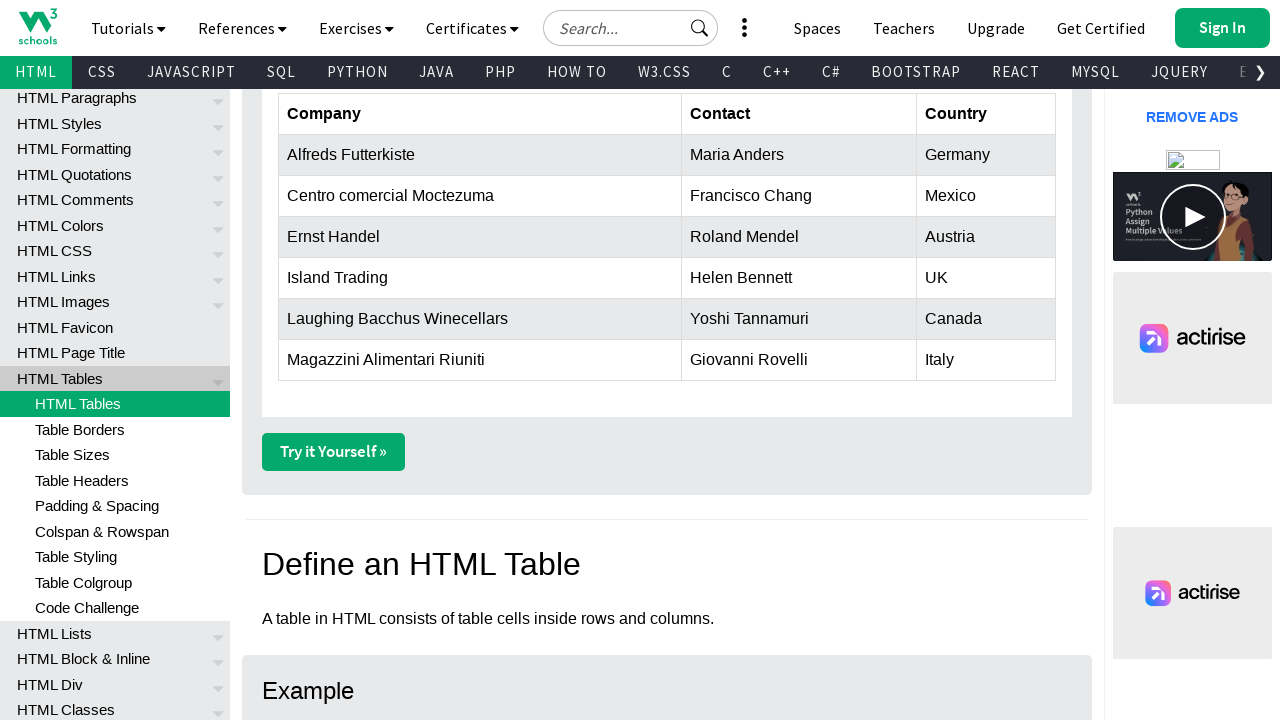